Tests file download functionality by navigating to a download page, clicking the first download link, and verifying a file was downloaded to the configured directory.

Starting URL: http://the-internet.herokuapp.com/download

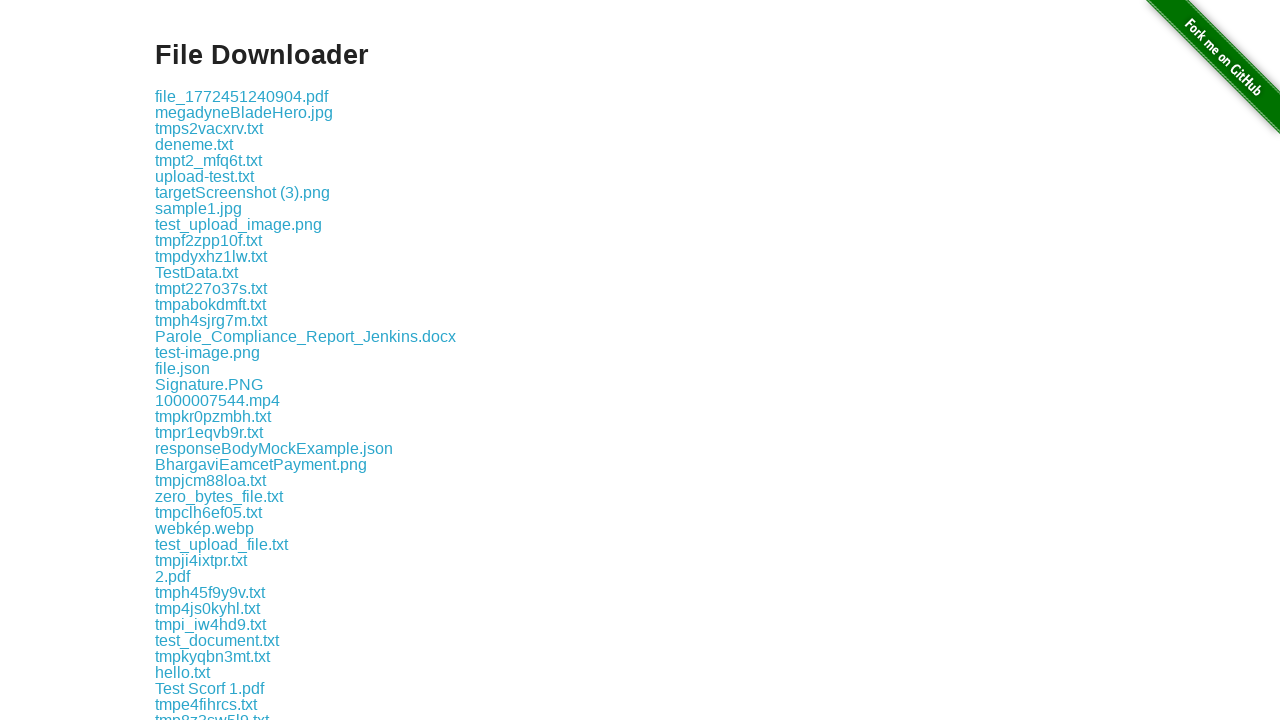

Navigated to download page
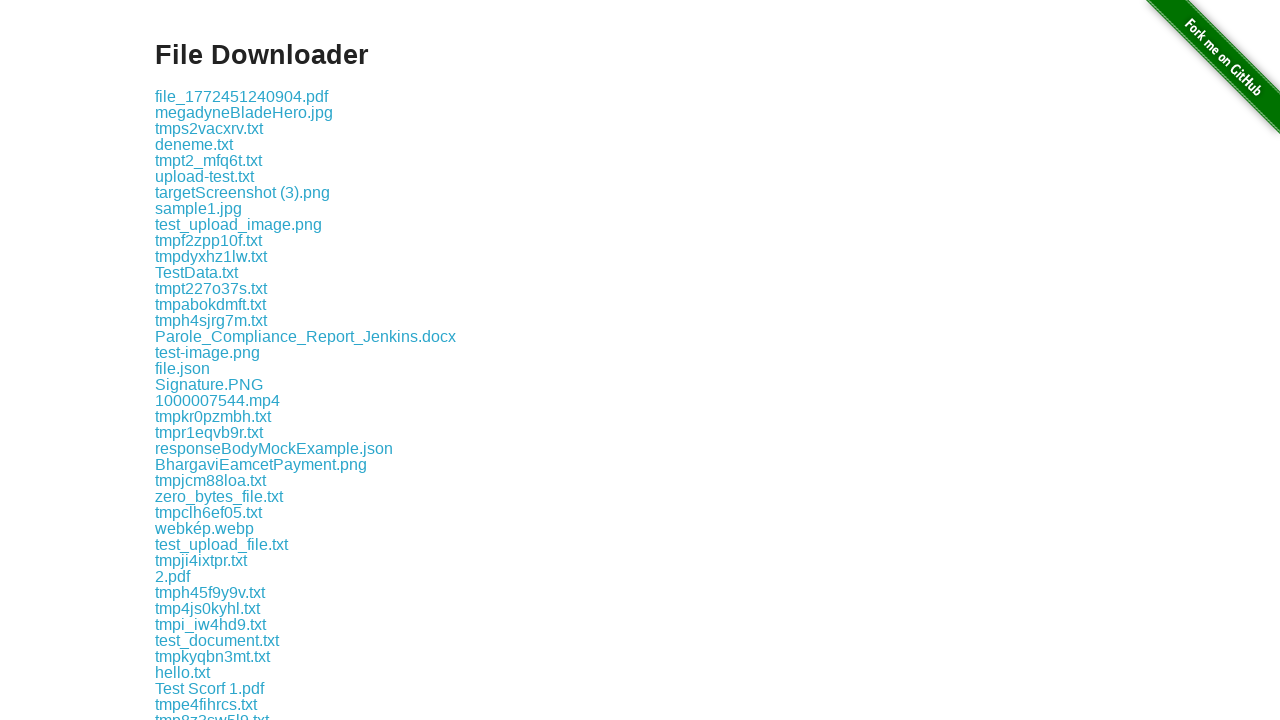

Clicked the first download link at (242, 96) on .example a >> nth=0
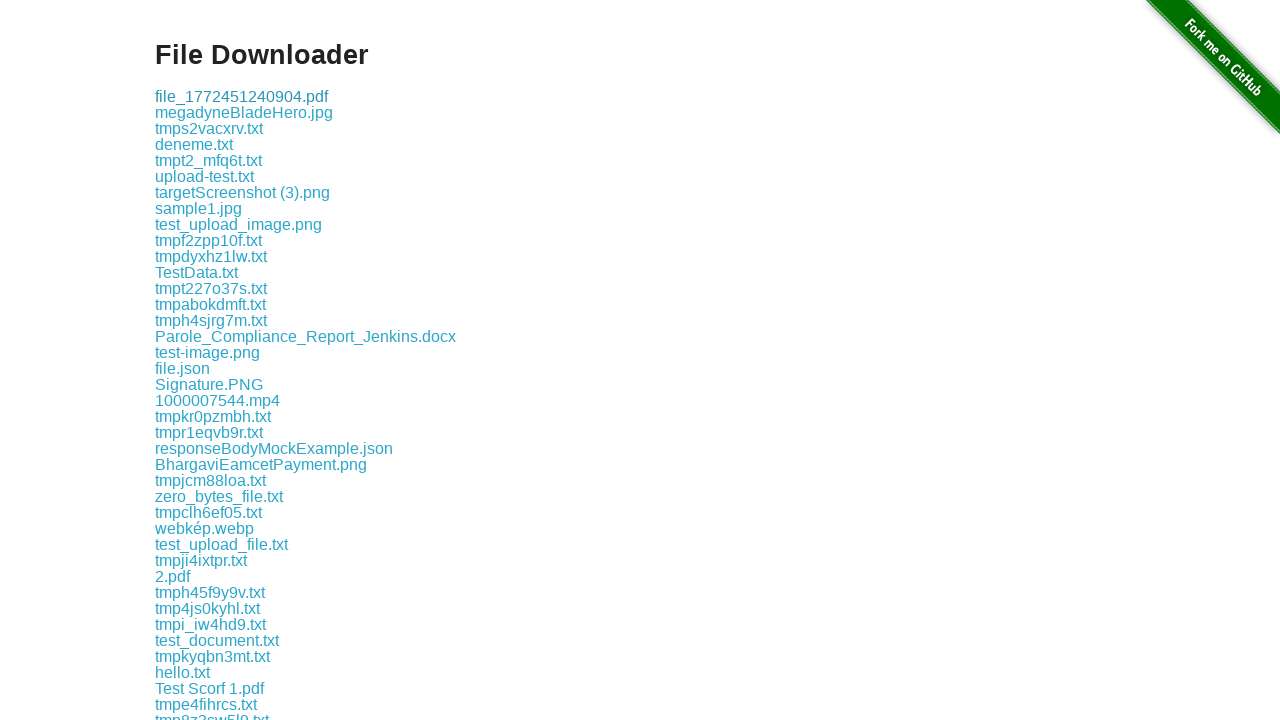

Waited 2 seconds for file download to complete
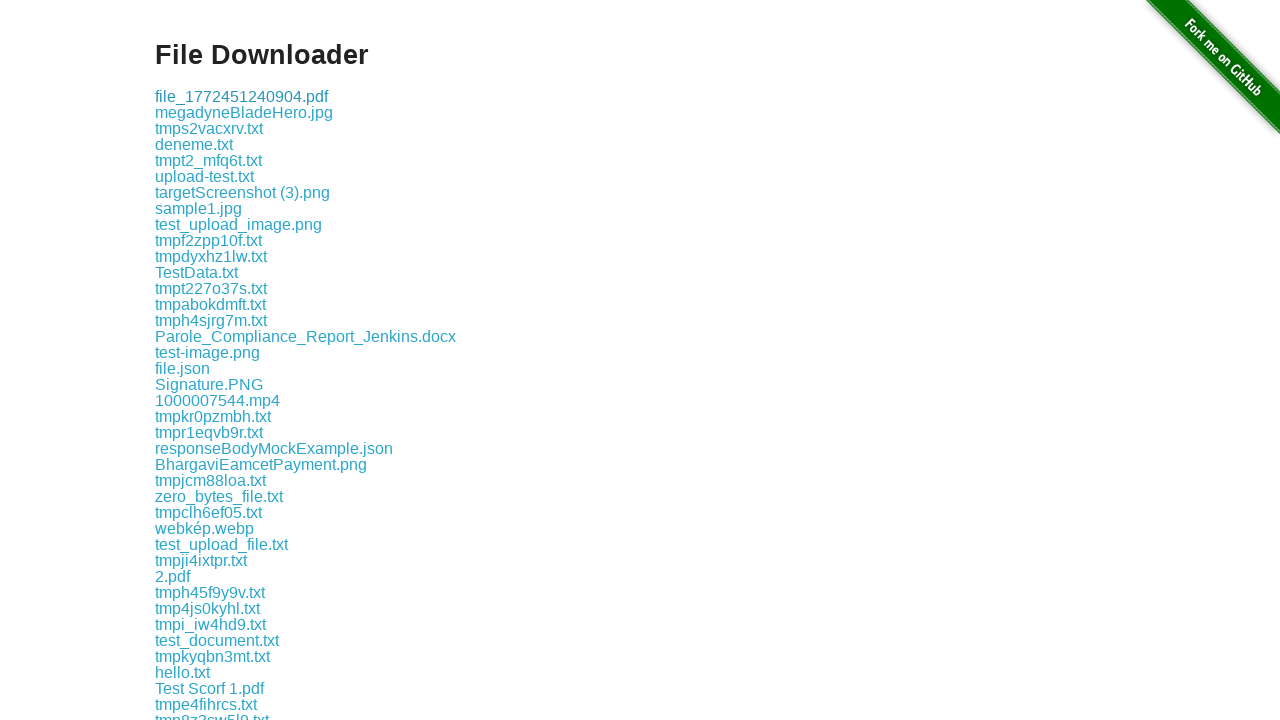

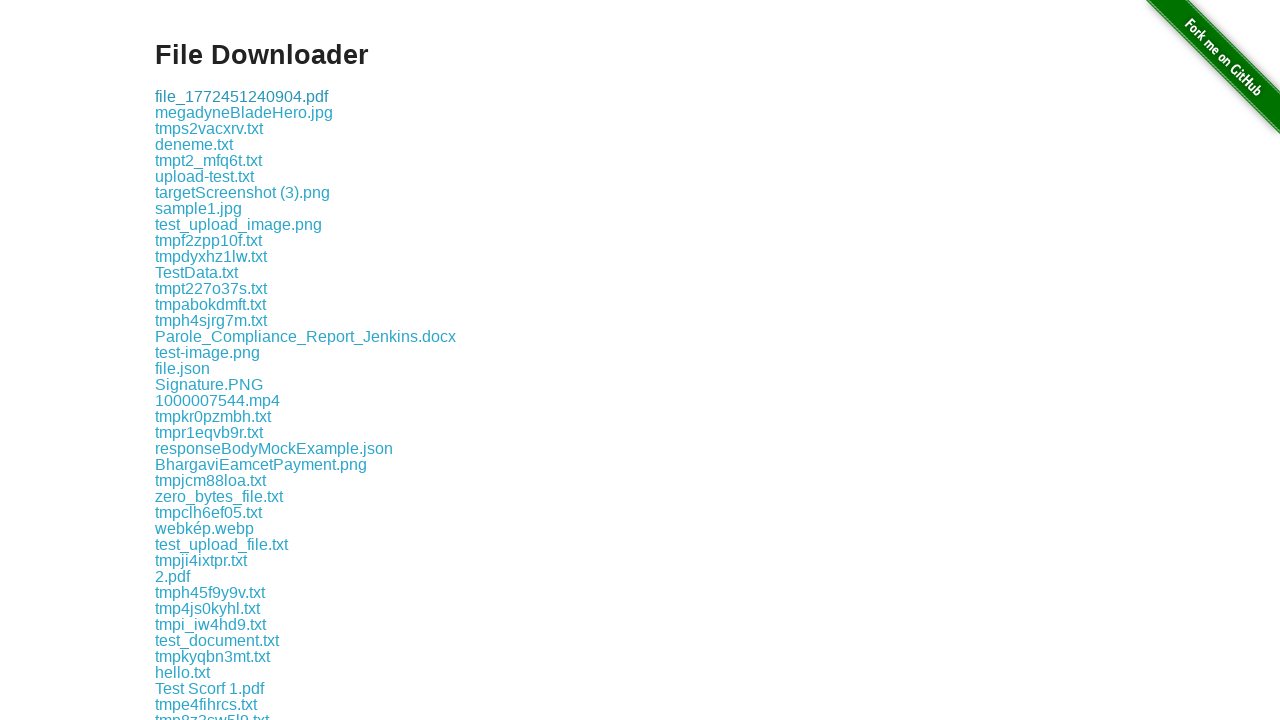